Tests that clicking the "Remove all" button clears all tags from the list.

Starting URL: https://qaplayground.dev/apps/tags-input-box/

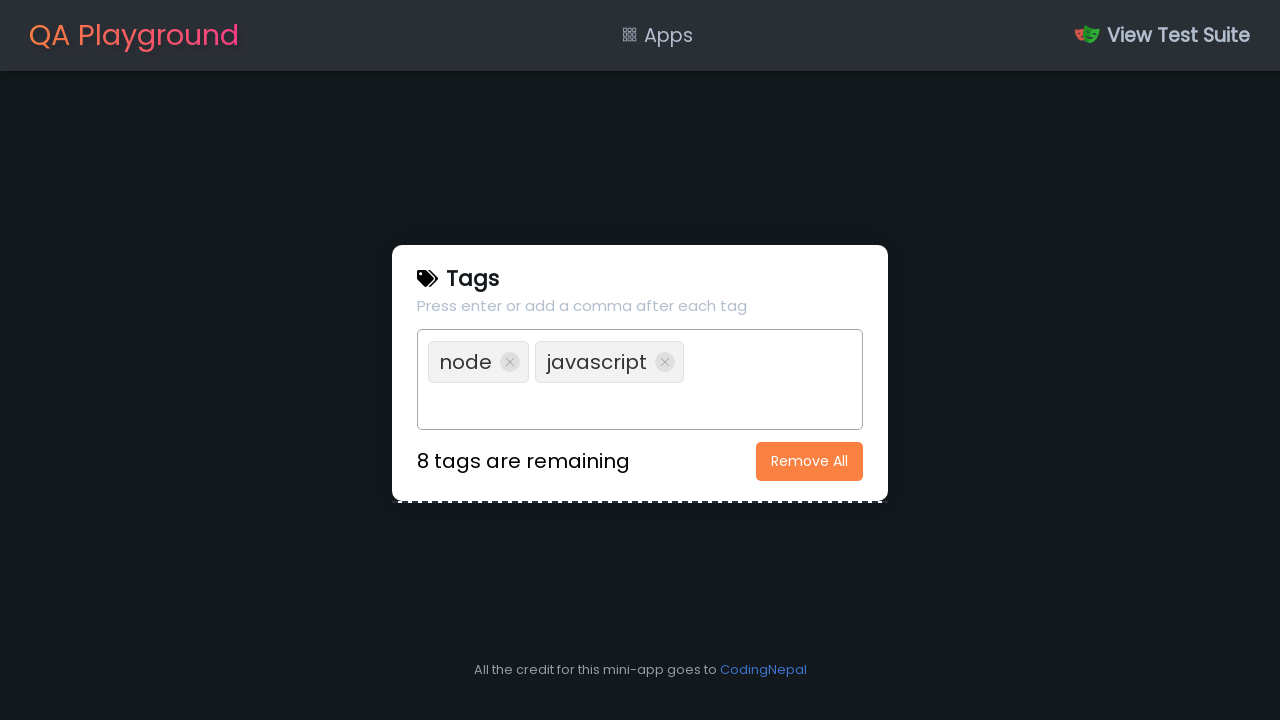

Main content area loaded
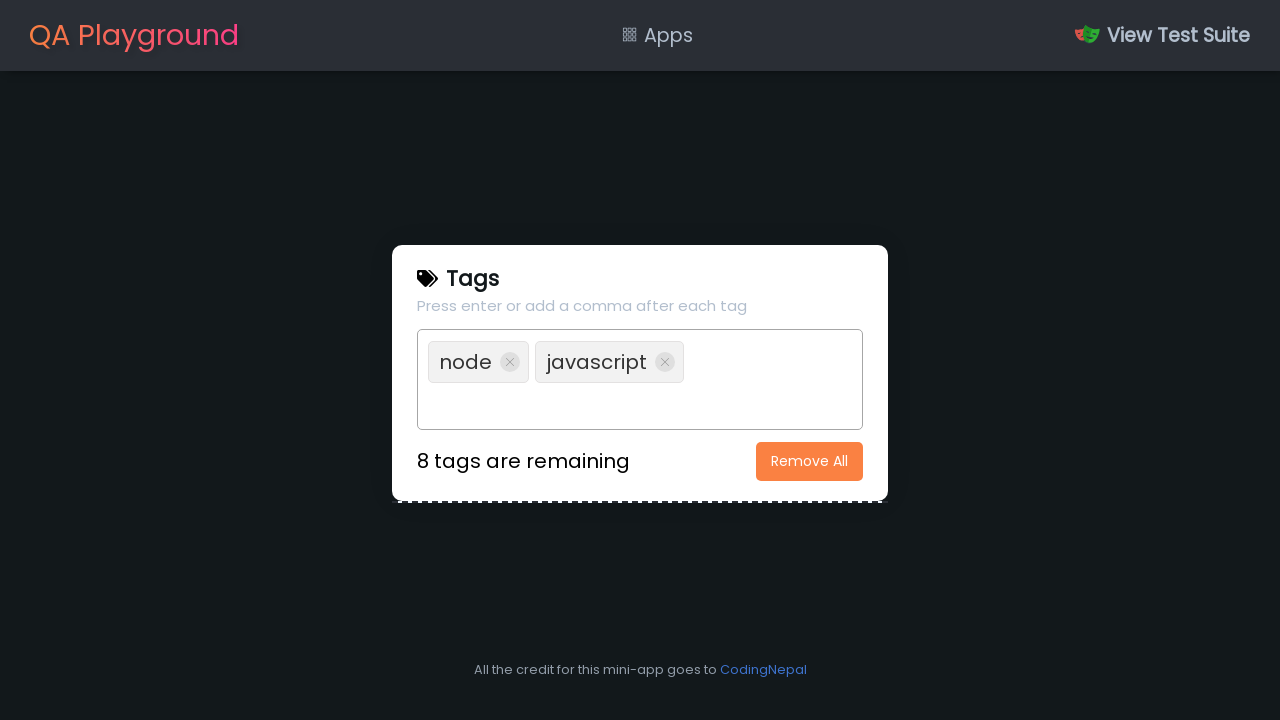

Located input box element
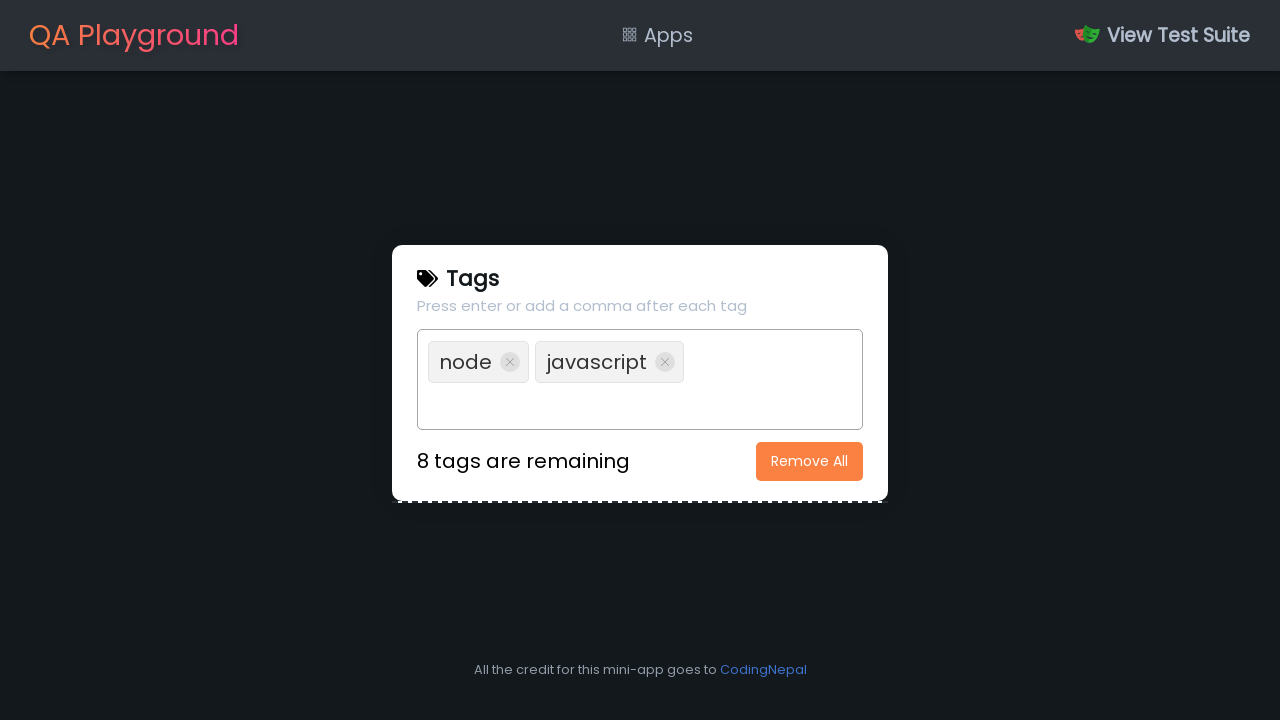

Filled input box with 'automation' on input
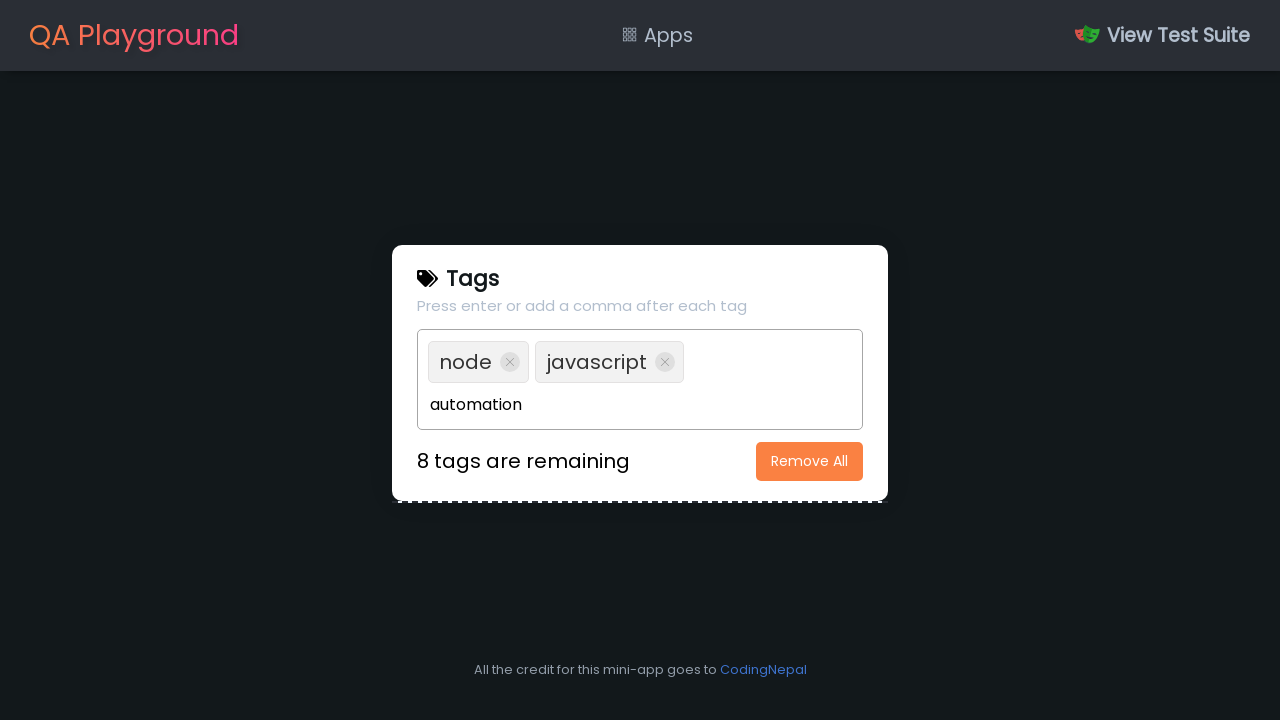

Pressed Enter to add 'automation' tag on input
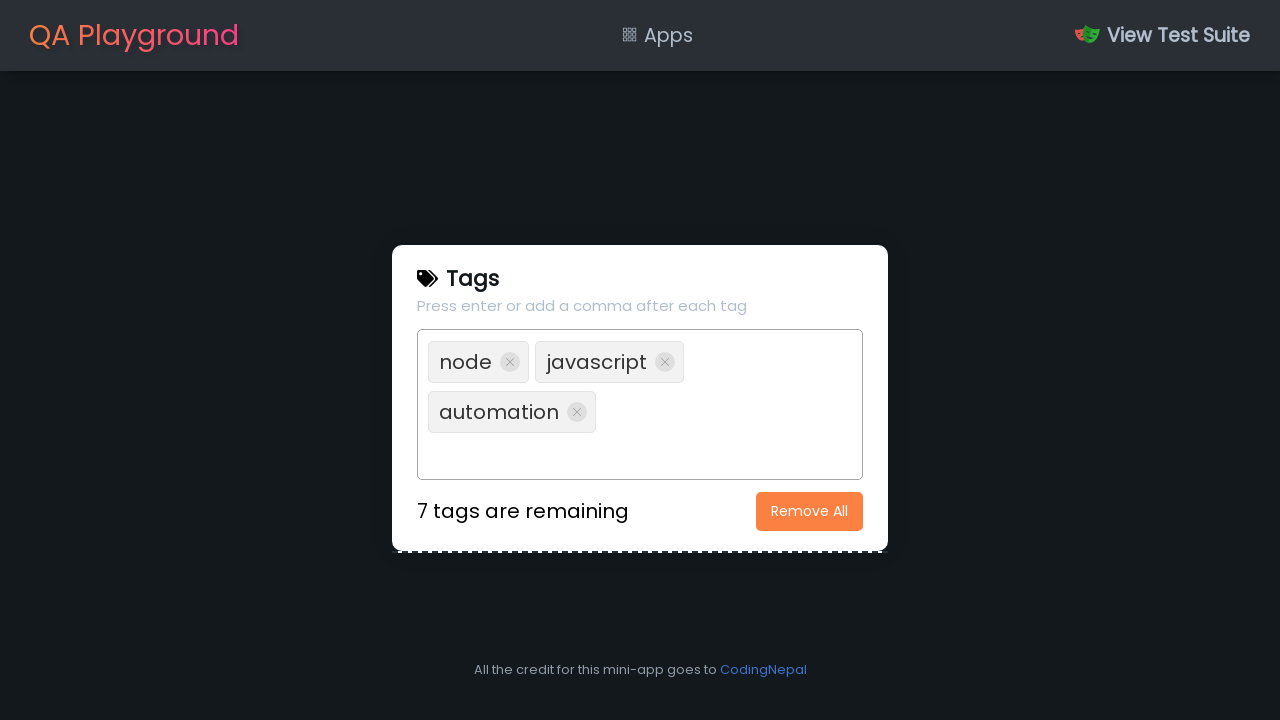

Filled input box with 'playwright' on input
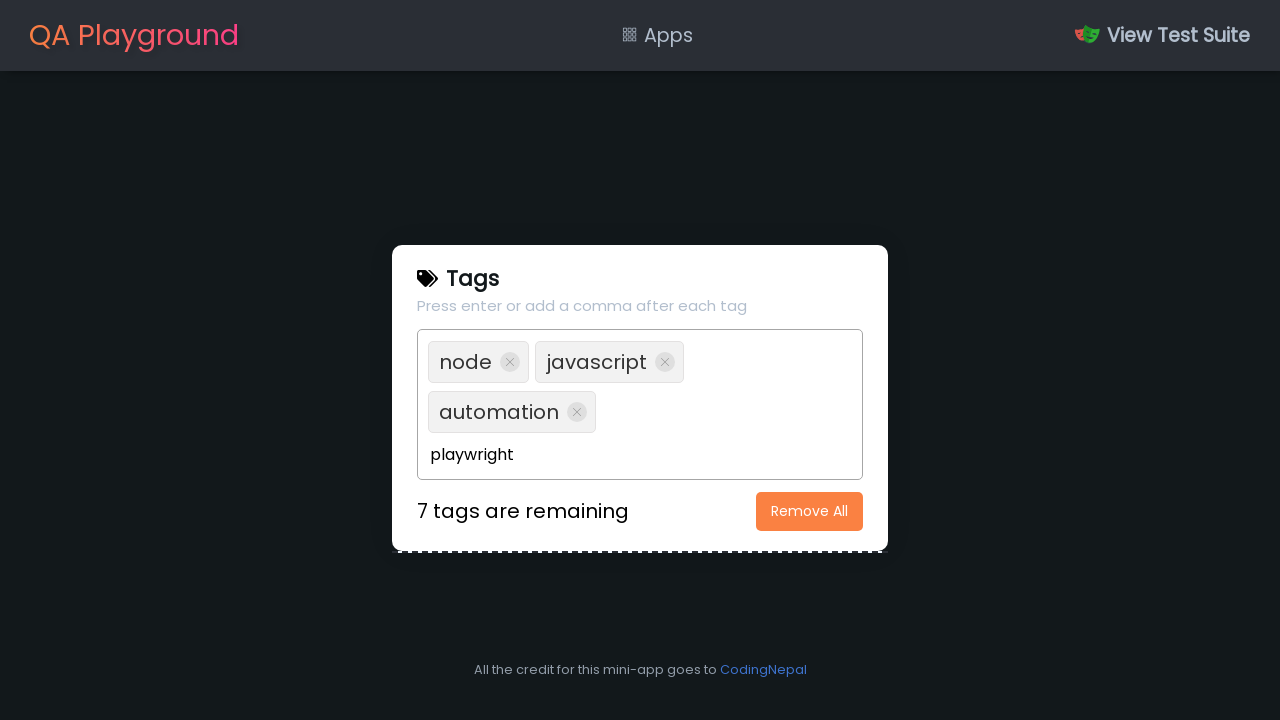

Pressed Enter to add 'playwright' tag on input
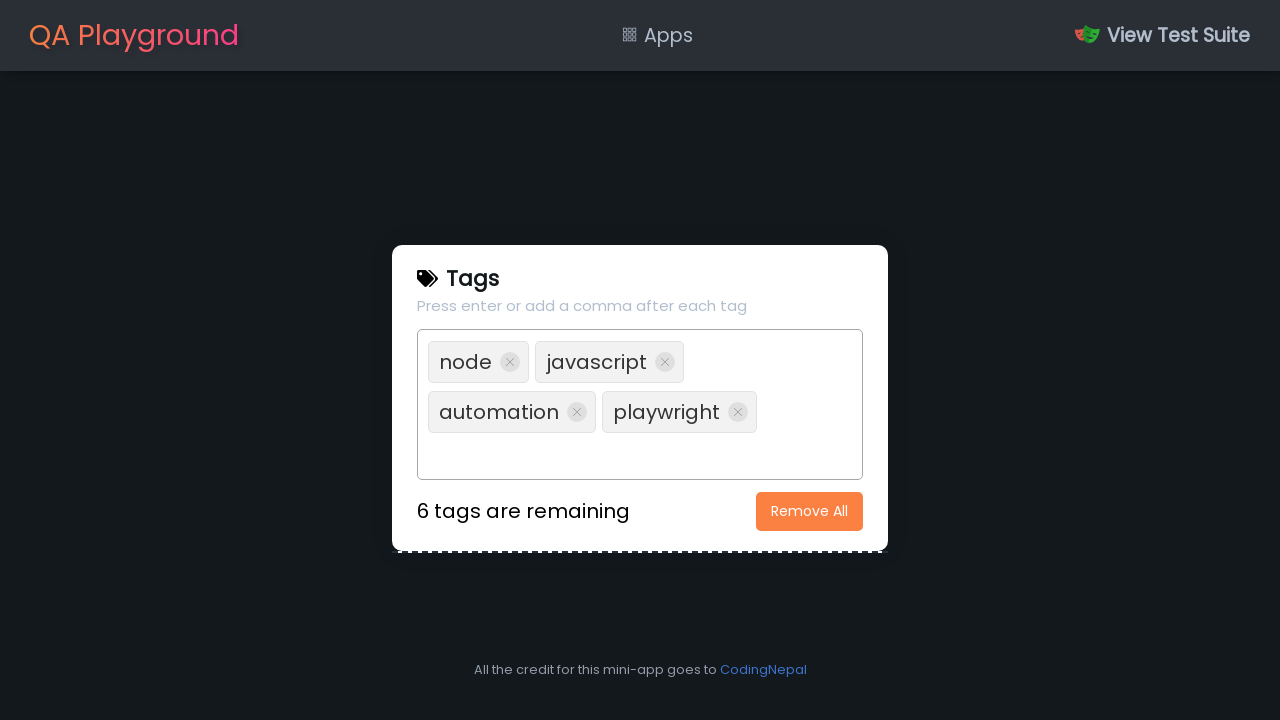

Filled input box with 'testing' on input
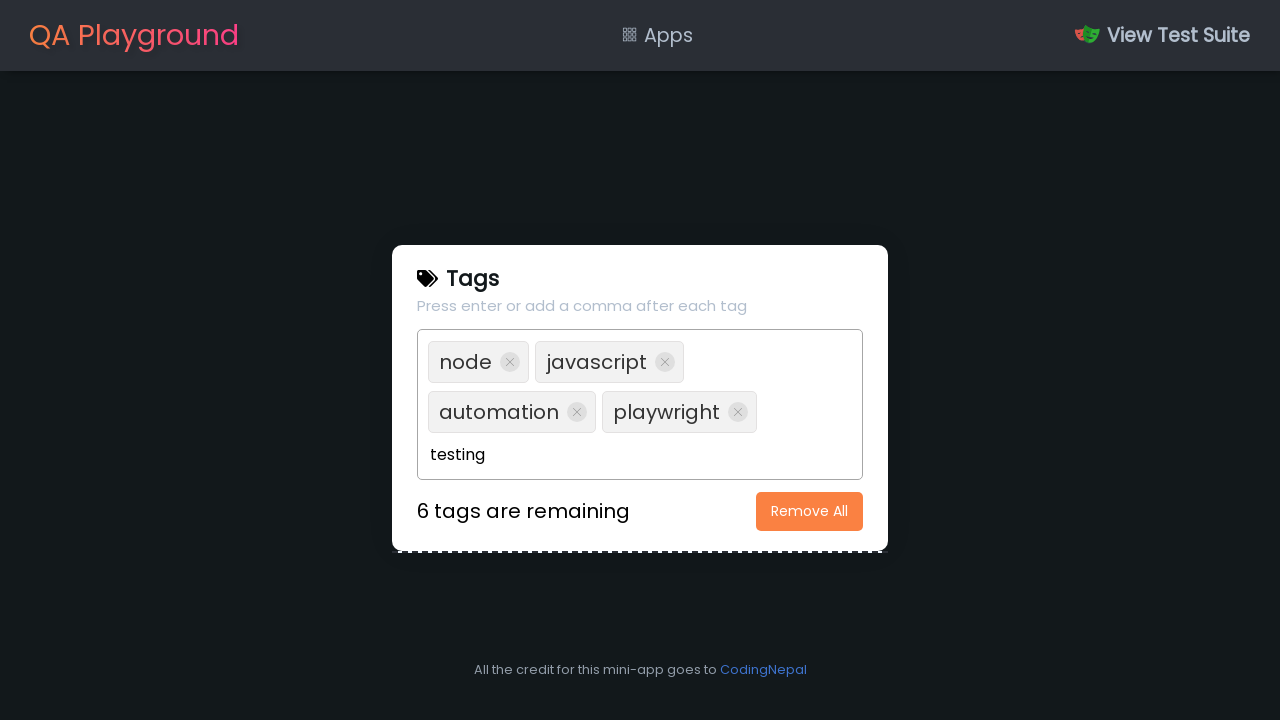

Pressed Enter to add 'testing' tag on input
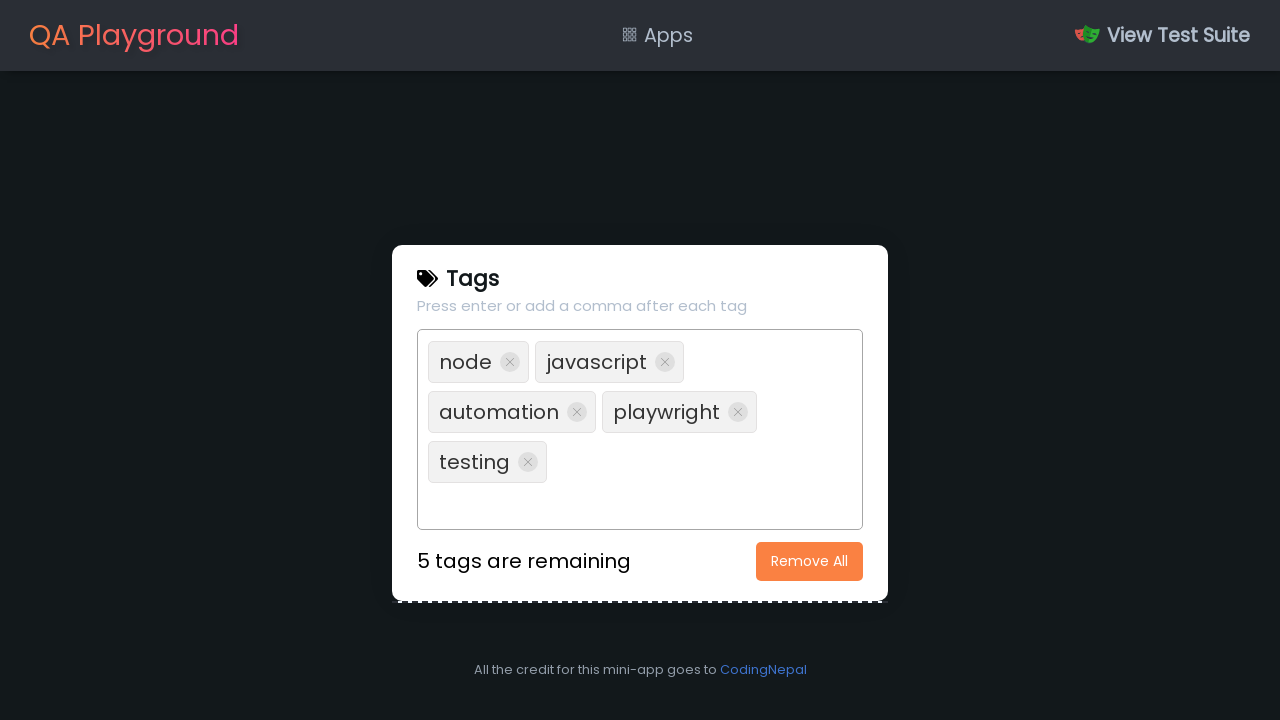

Clicked 'Remove all' button to clear all tags at (810, 561) on button >> internal:has-text="Remove all"i
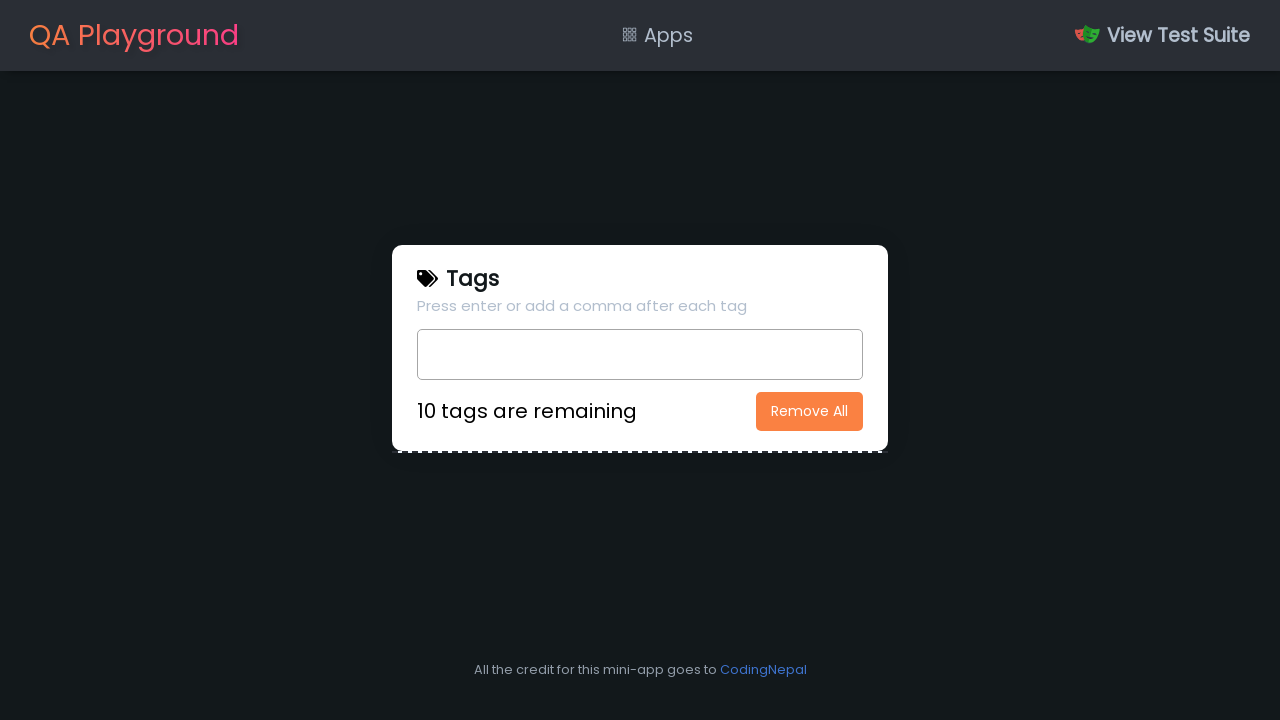

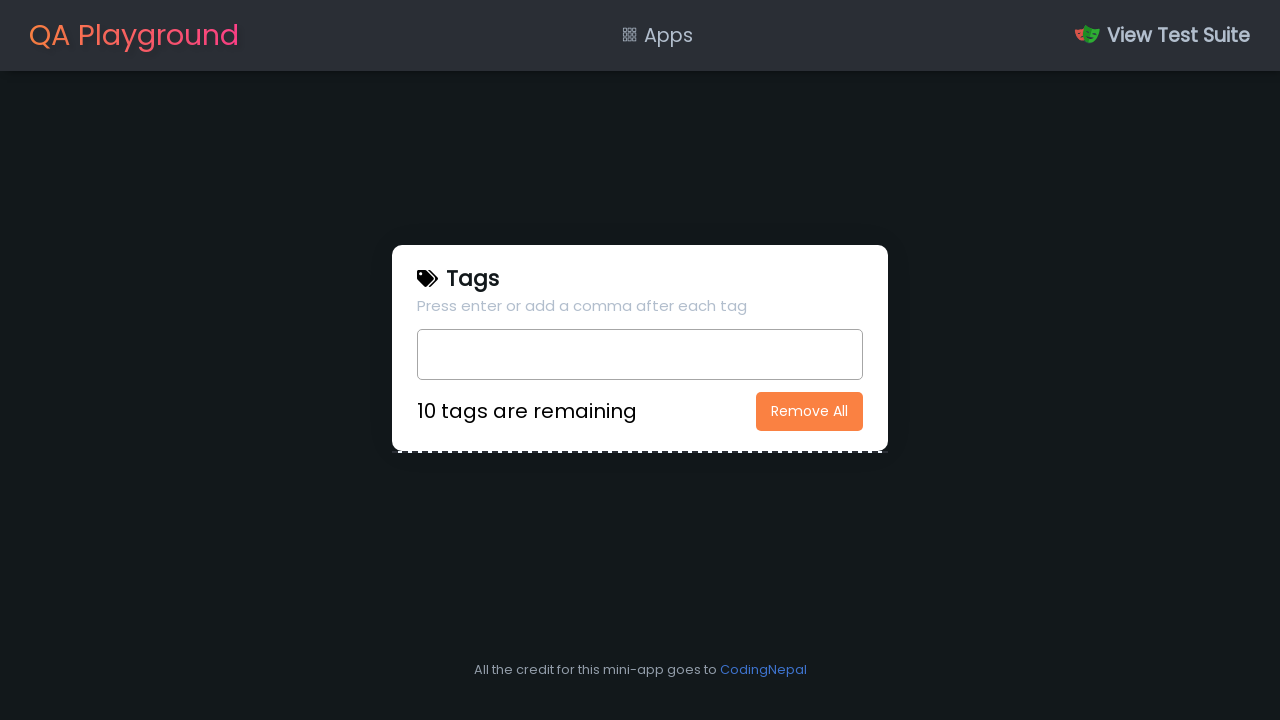